Tests percent calculator with positive and negative numbers (10 and -10) and verifies the result

Starting URL: http://www.calculator.net/

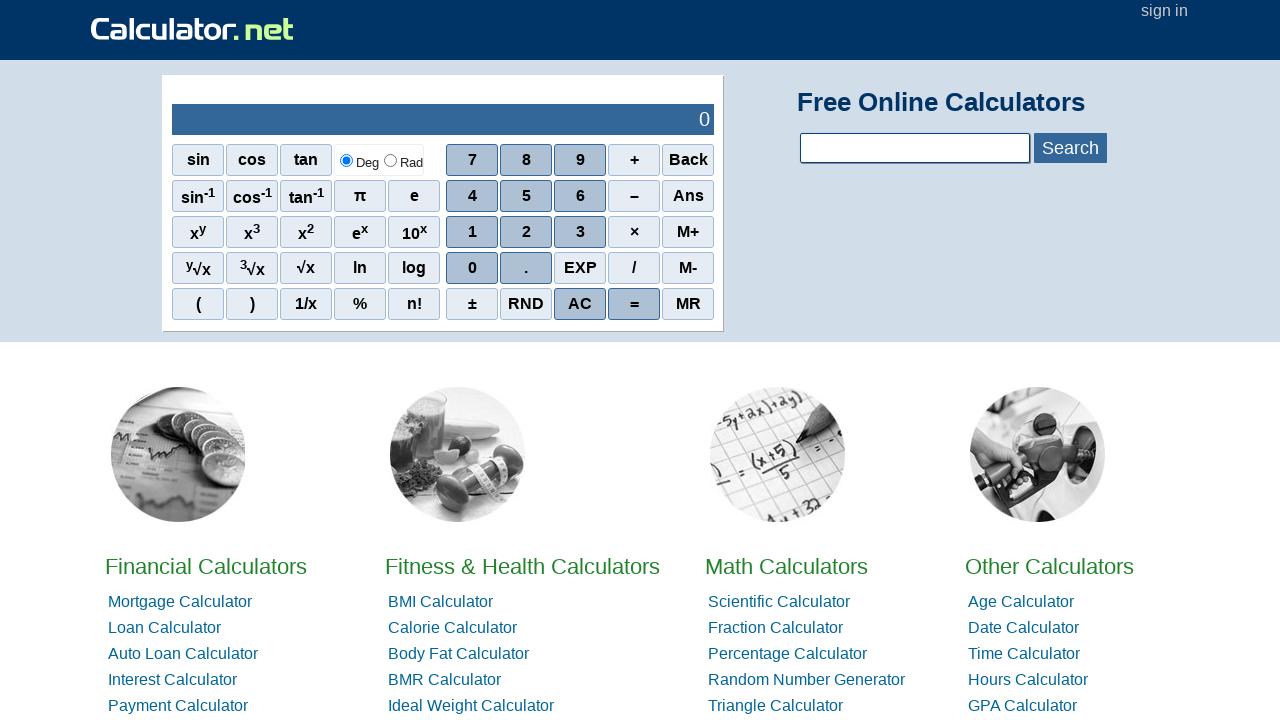

Clicked on Math Calculators at (786, 566) on xpath=//*[@id='homelistwrap']/div[3]/div[2]/a
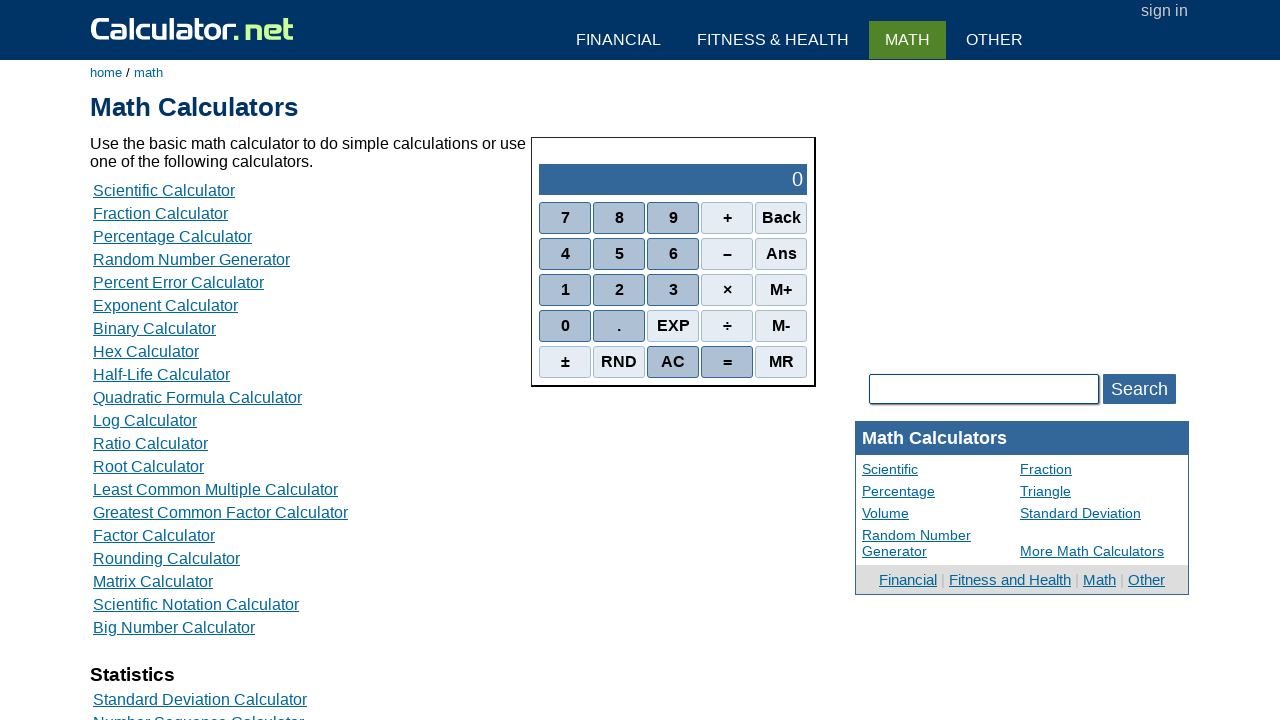

Clicked on Percent Calculators at (172, 236) on xpath=//*[@id='content']/table[2]/tbody/tr/td/div[3]/a
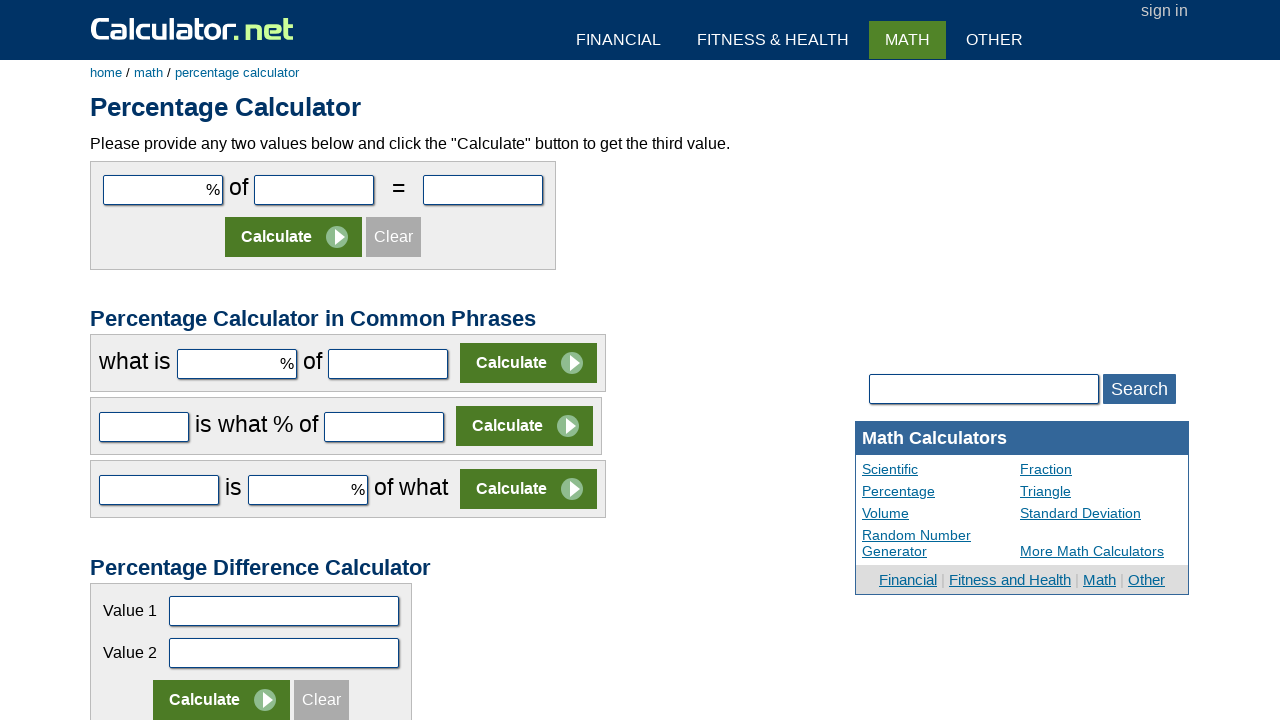

Filled first parameter with positive value 10 on #cpar1
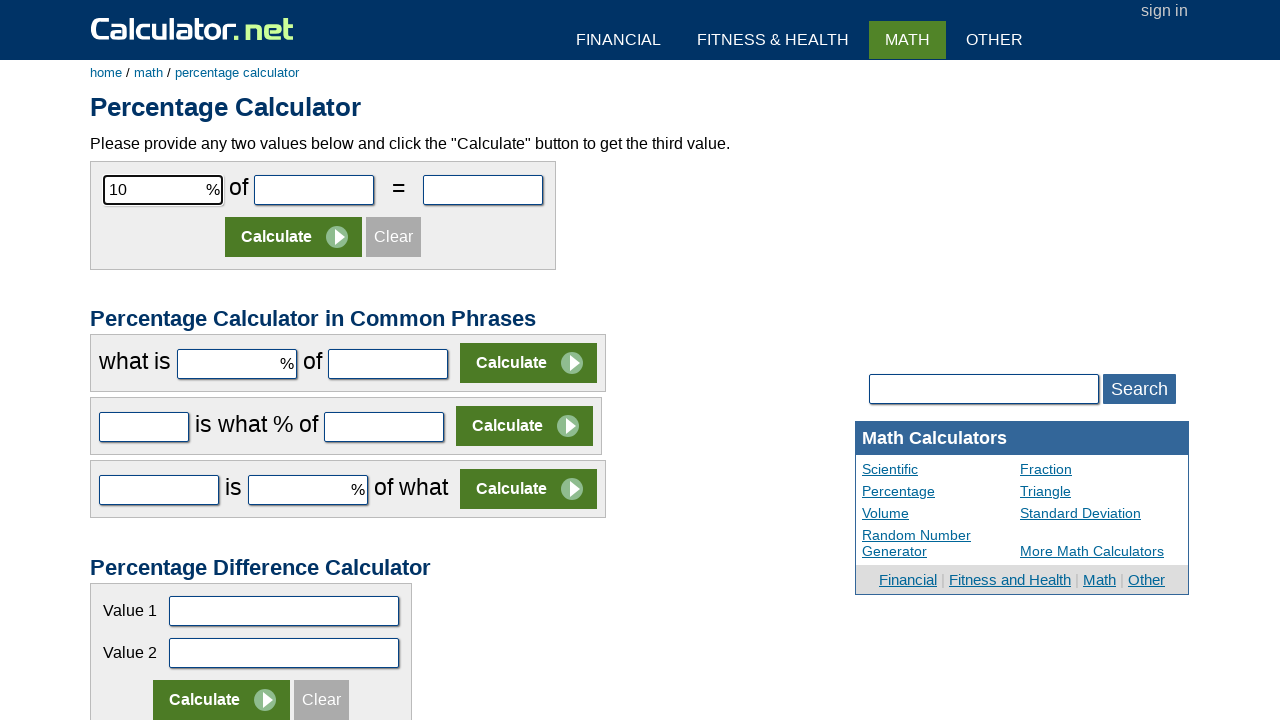

Filled second parameter with negative value -10 on #cpar2
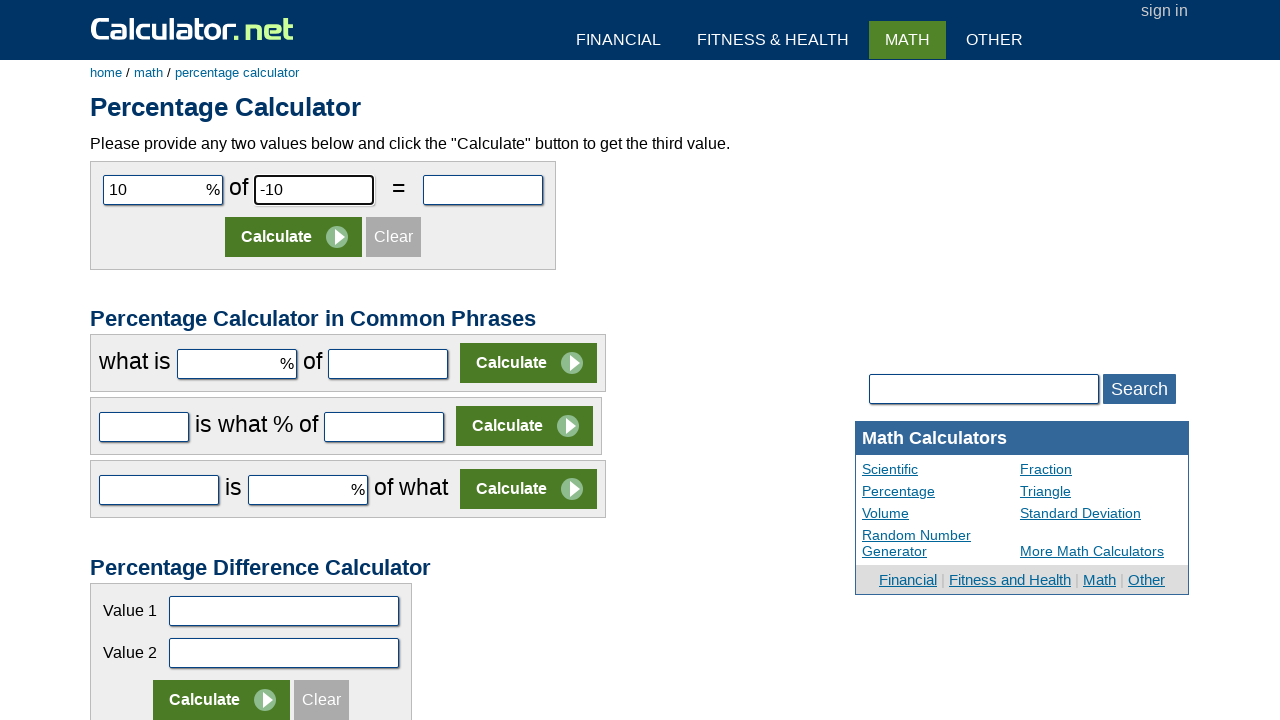

Clicked calculate button at (294, 237) on xpath=//*[@id='content']/form[1]/table/tbody/tr[2]/td/input[2]
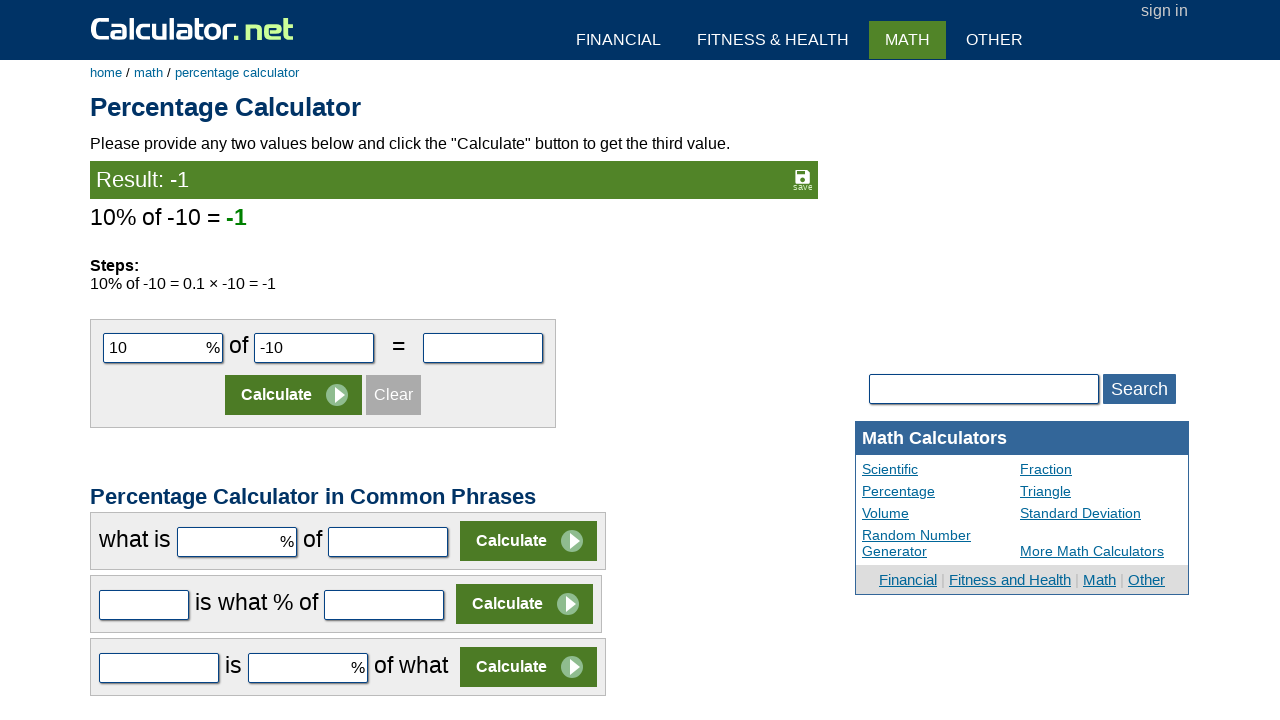

Percent calculator result appeared
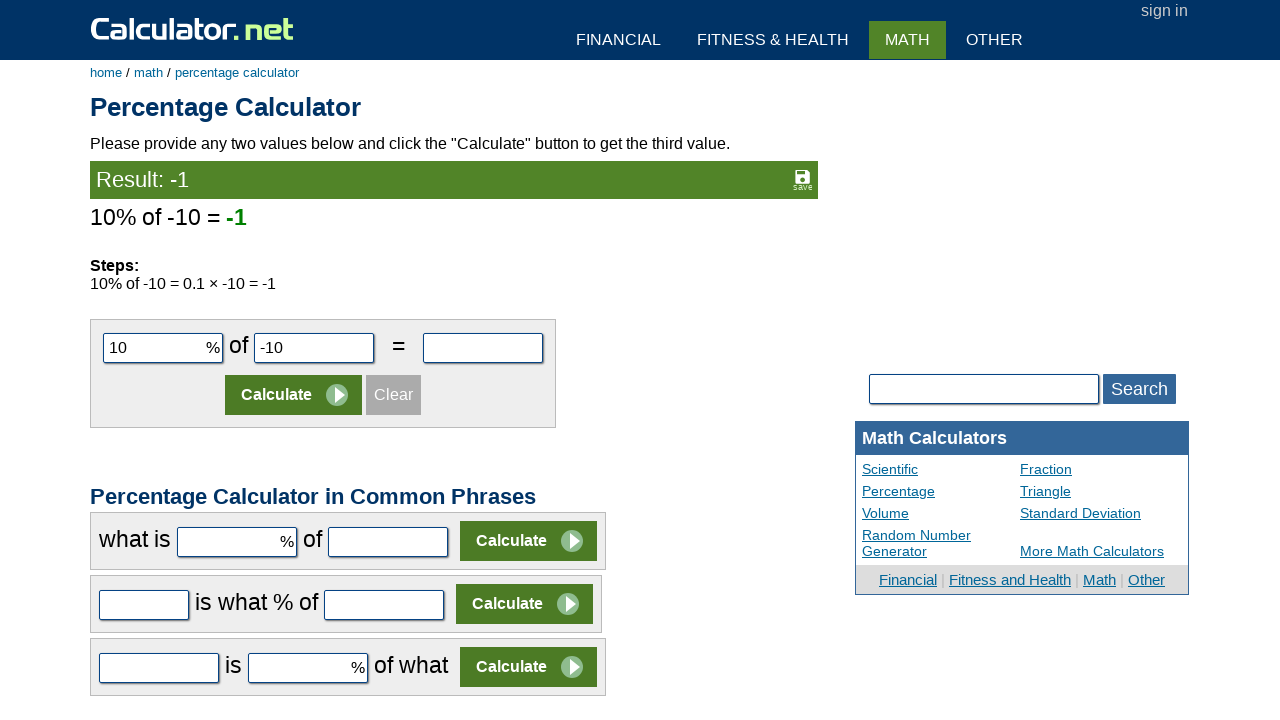

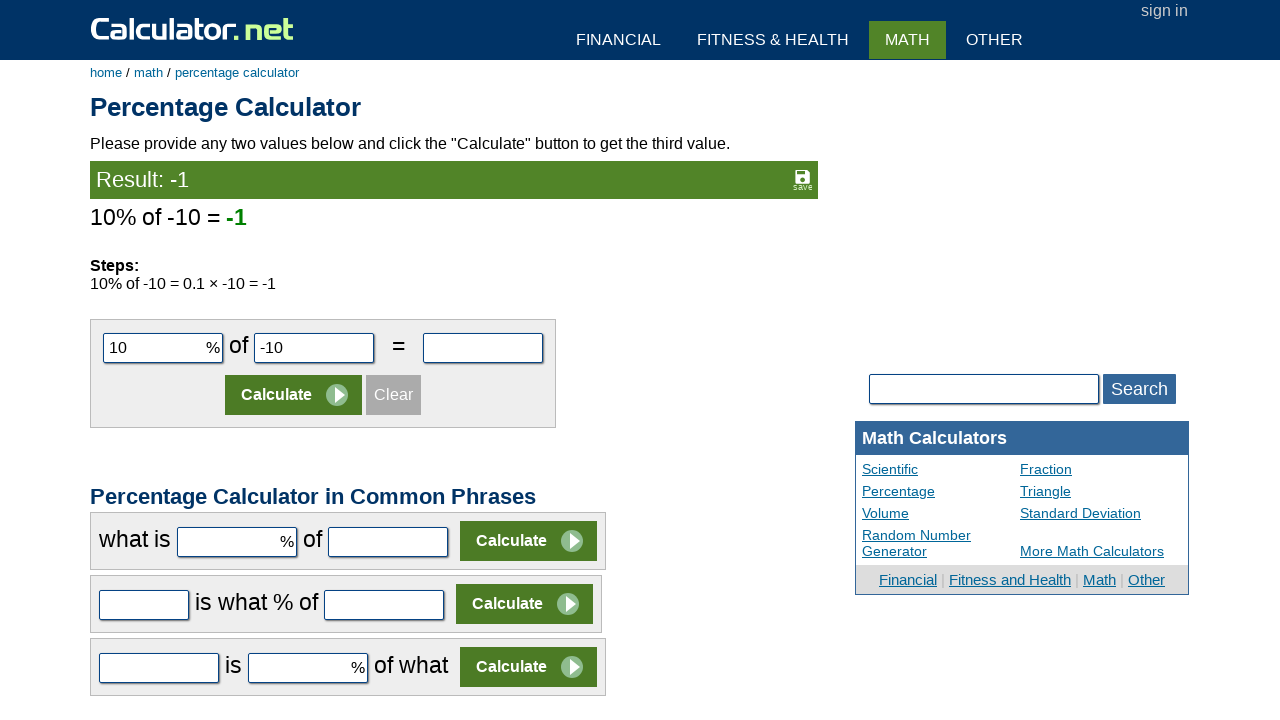